Tests filling the first name field in a contact form by locating the element by its name attribute

Starting URL: https://www.automationtesting.co.uk/contactForm.html

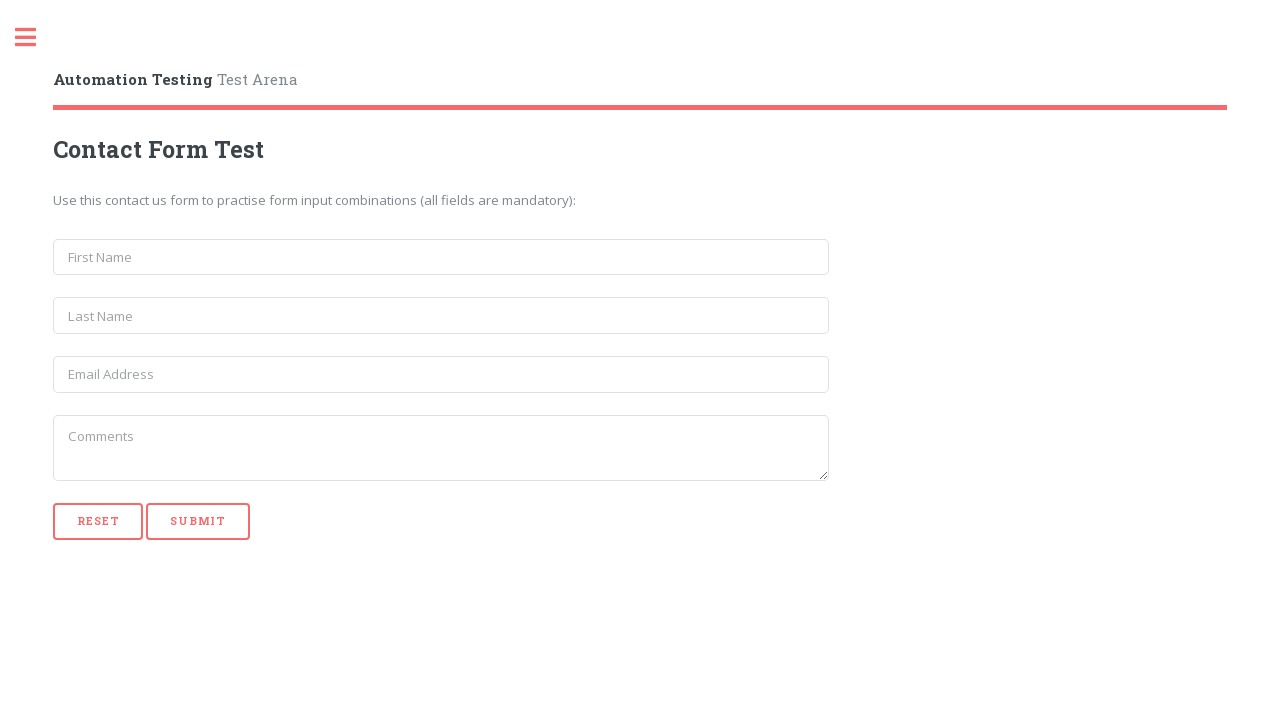

Navigated to contact form page
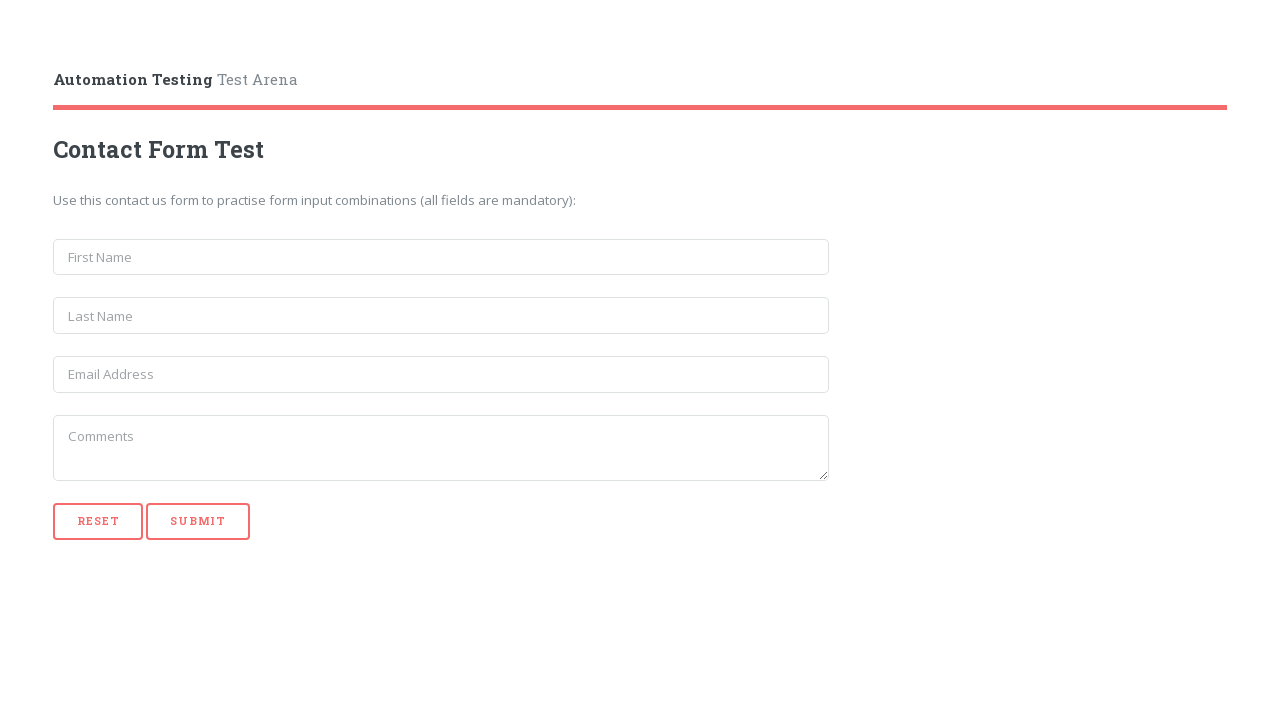

Filled first name field with 'abcd' by locating element by name attribute on input[name='first_name']
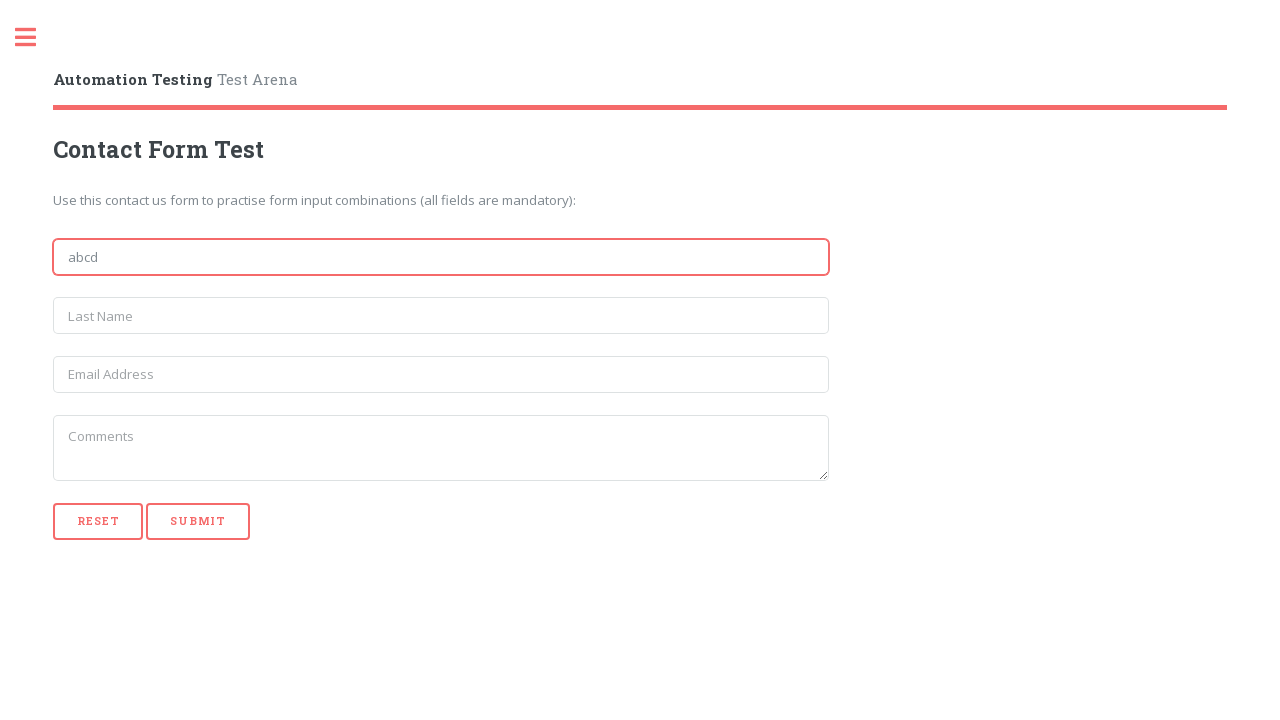

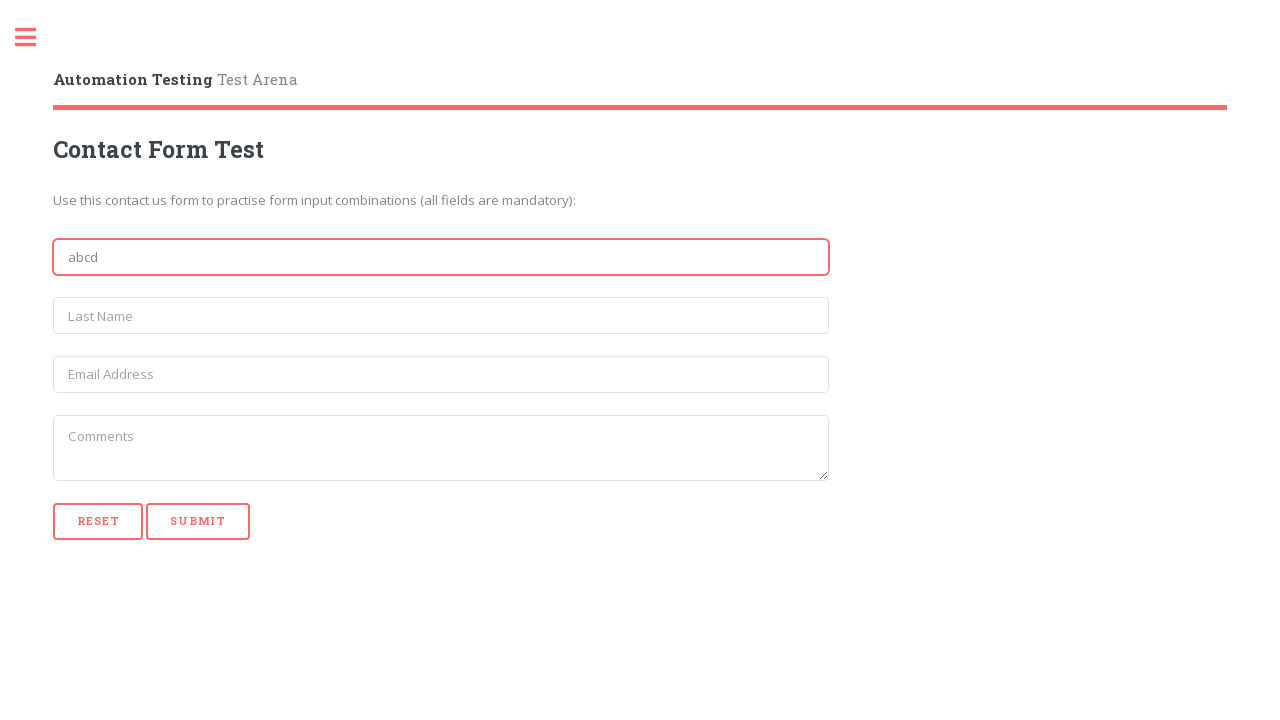